Tests various link interactions including navigation, broken link detection, and counting links on the page

Starting URL: https://www.leafground.com/link.xhtml

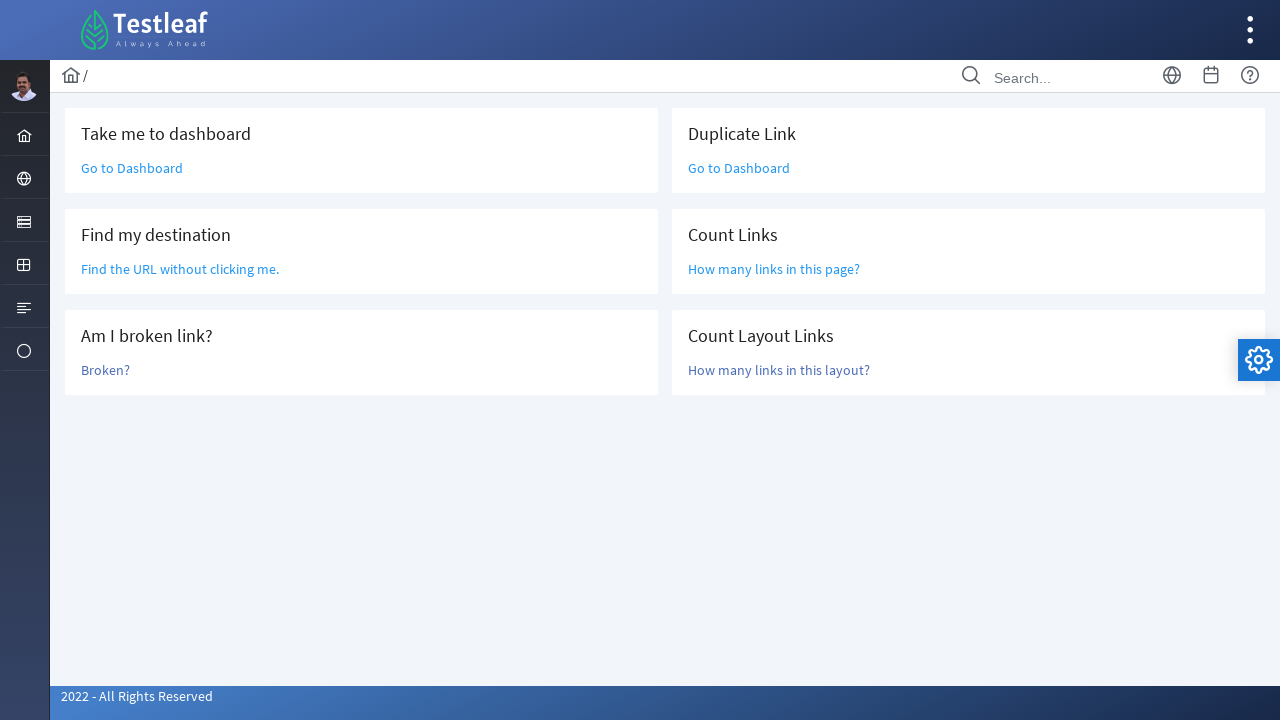

Clicked 'Go to Dashboard' link at (132, 168) on text=Go to Dashboard
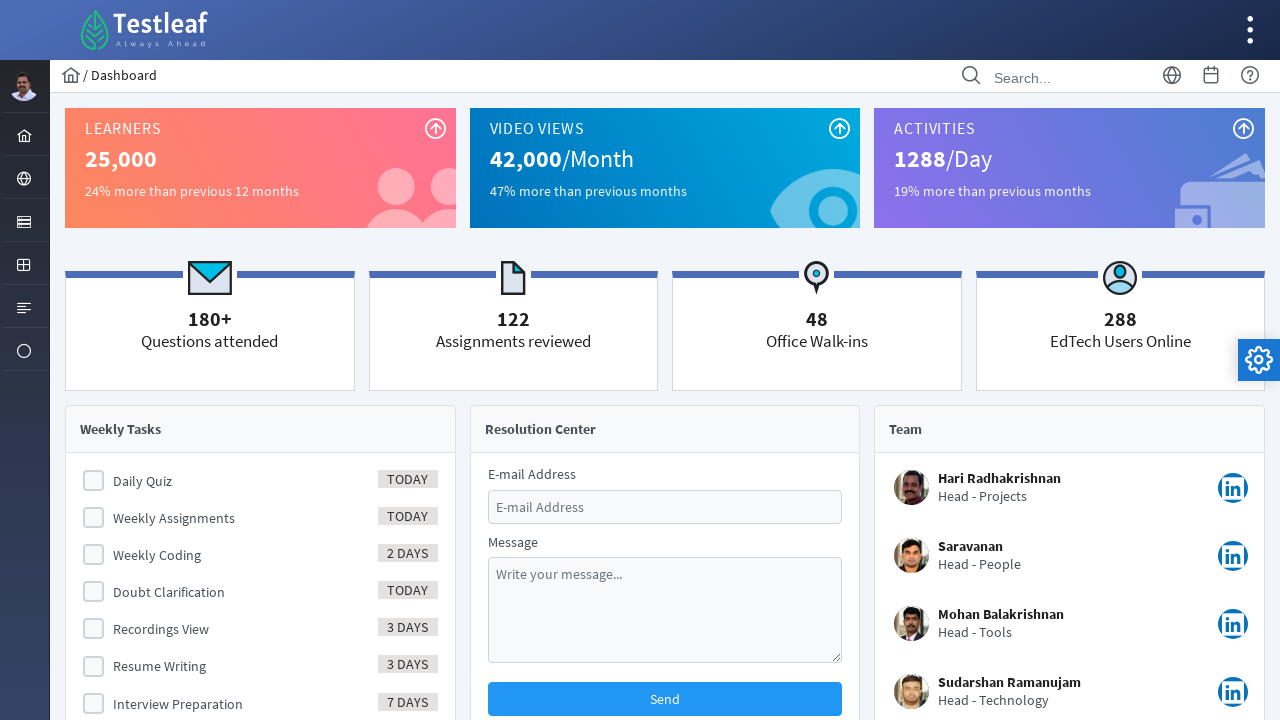

Navigated back from dashboard
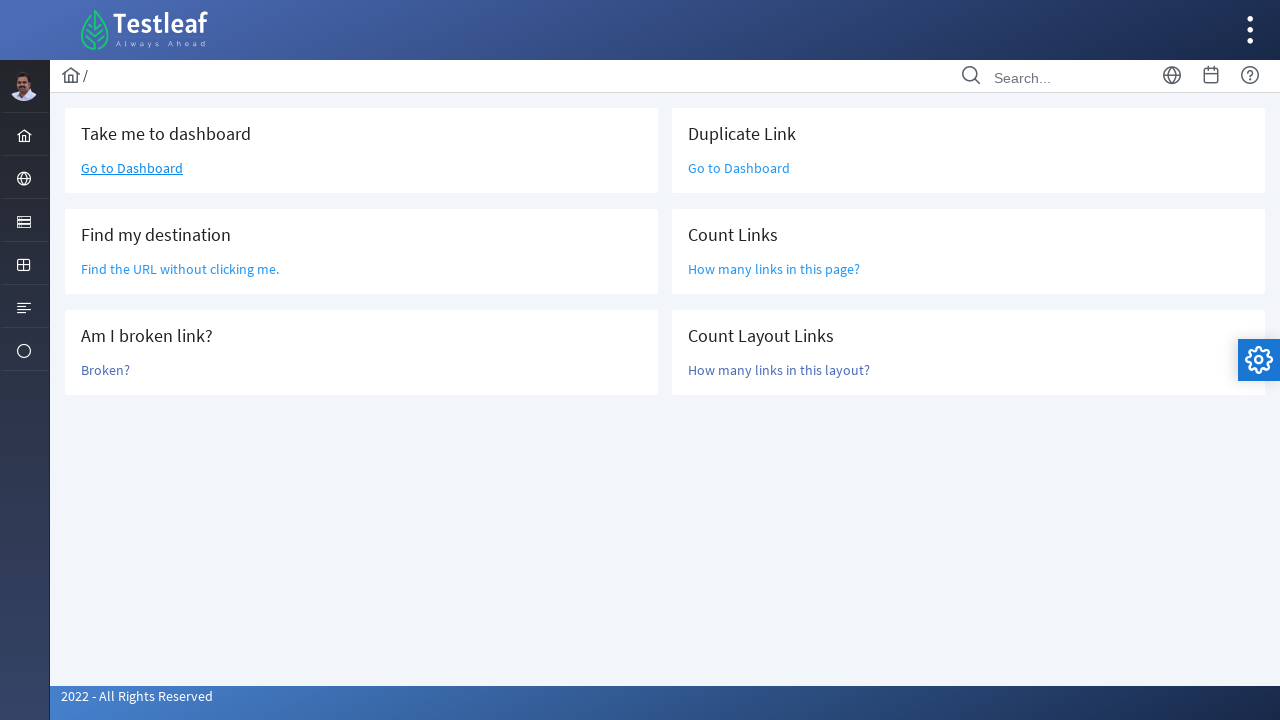

Located 'Find the URL' link element
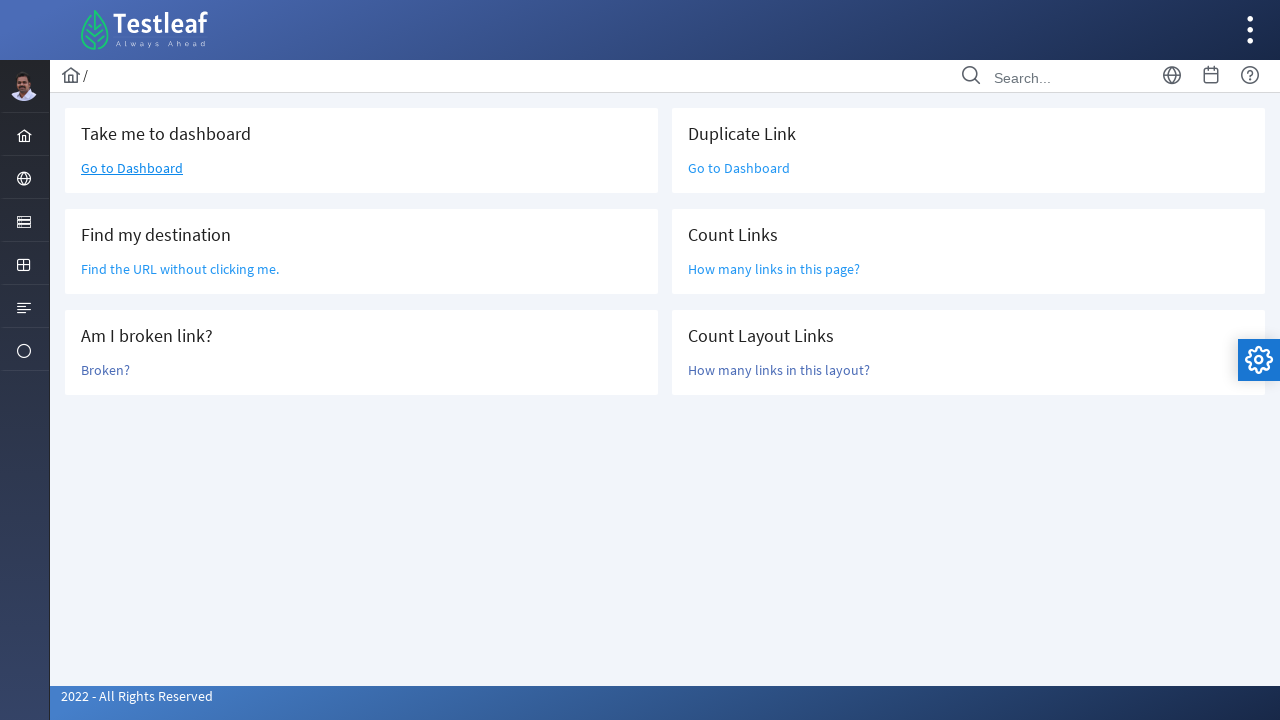

Retrieved href attribute: /grid.xhtml
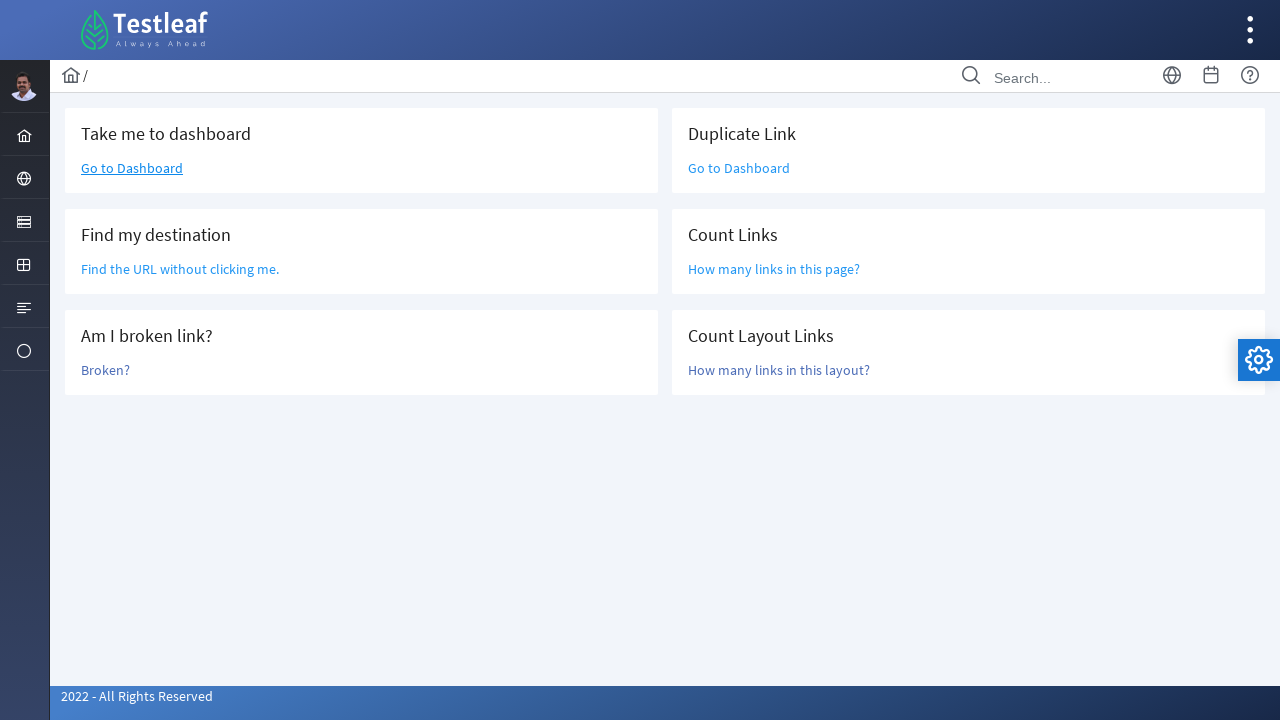

Clicked 'Broken?' link to check for broken link at (106, 370) on text=Broken?
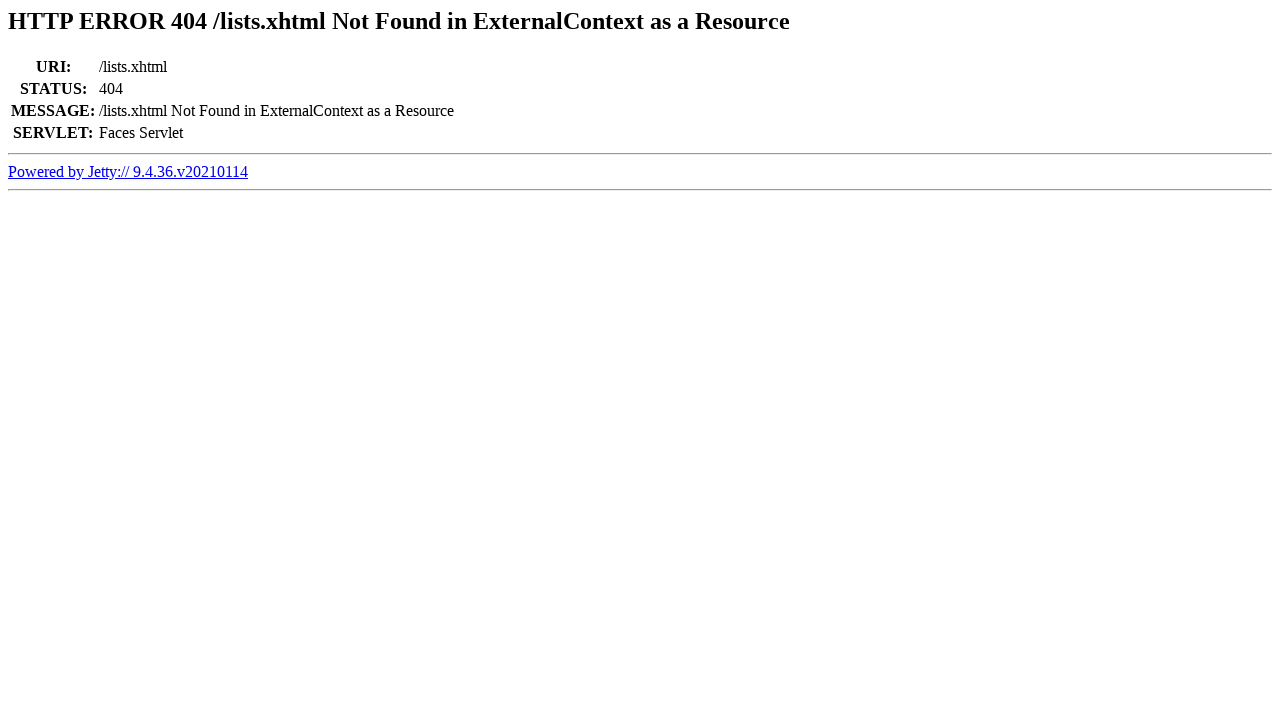

Retrieved page title: Error 404 /lists.xhtml Not Found in ExternalContext as a Resource
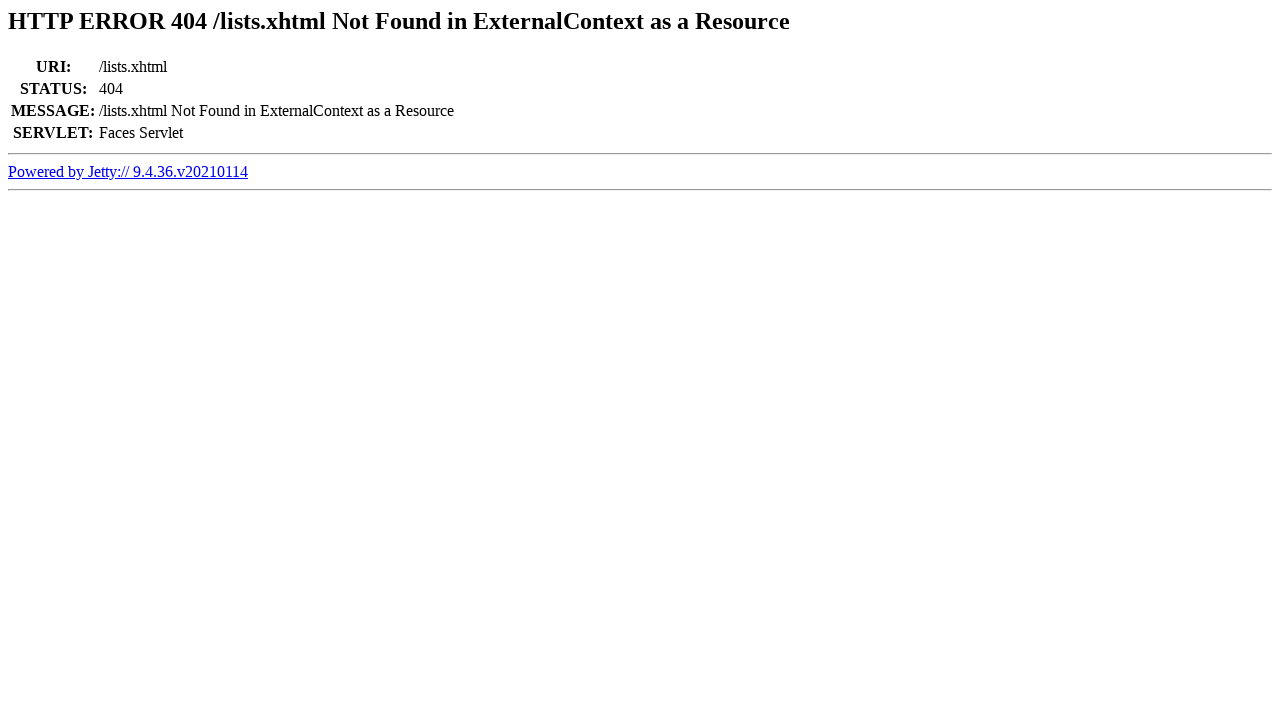

Confirmed link is broken (404 in title)
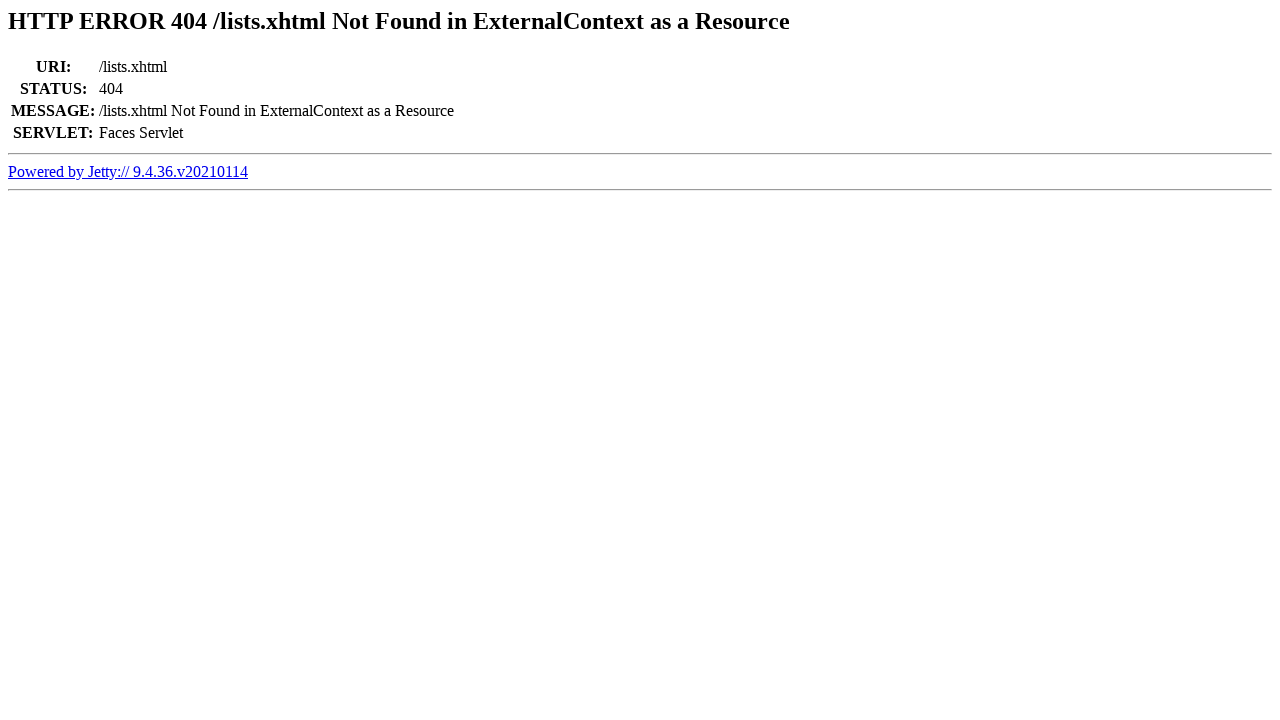

Navigated back from broken link check
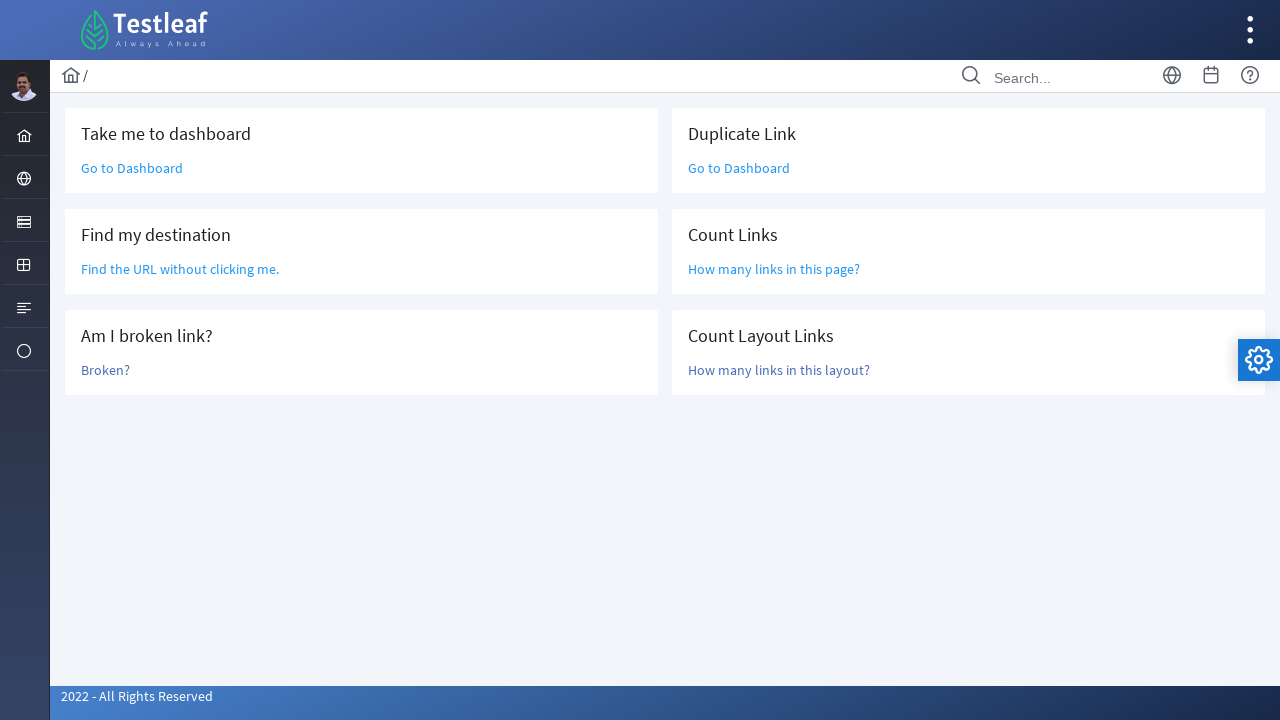

Clicked duplicate 'Go to Dashboard' link at (132, 168) on text=Go to Dashboard
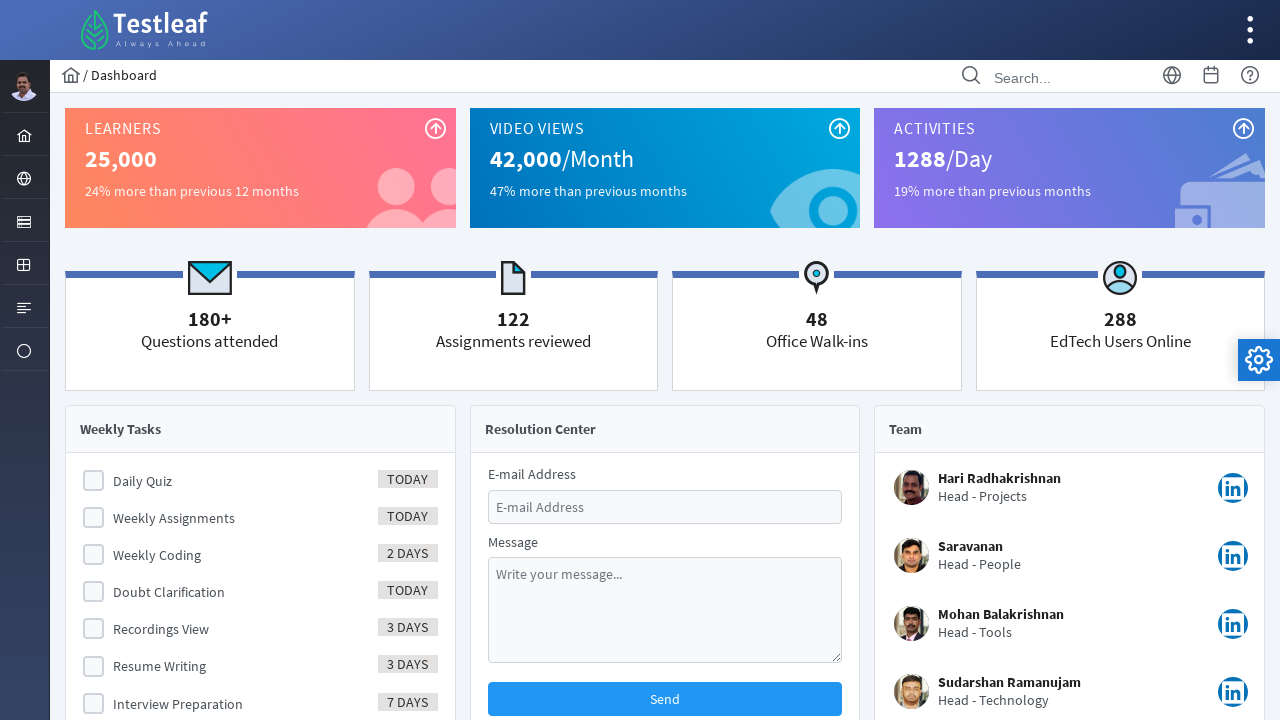

Navigated back from duplicate dashboard link
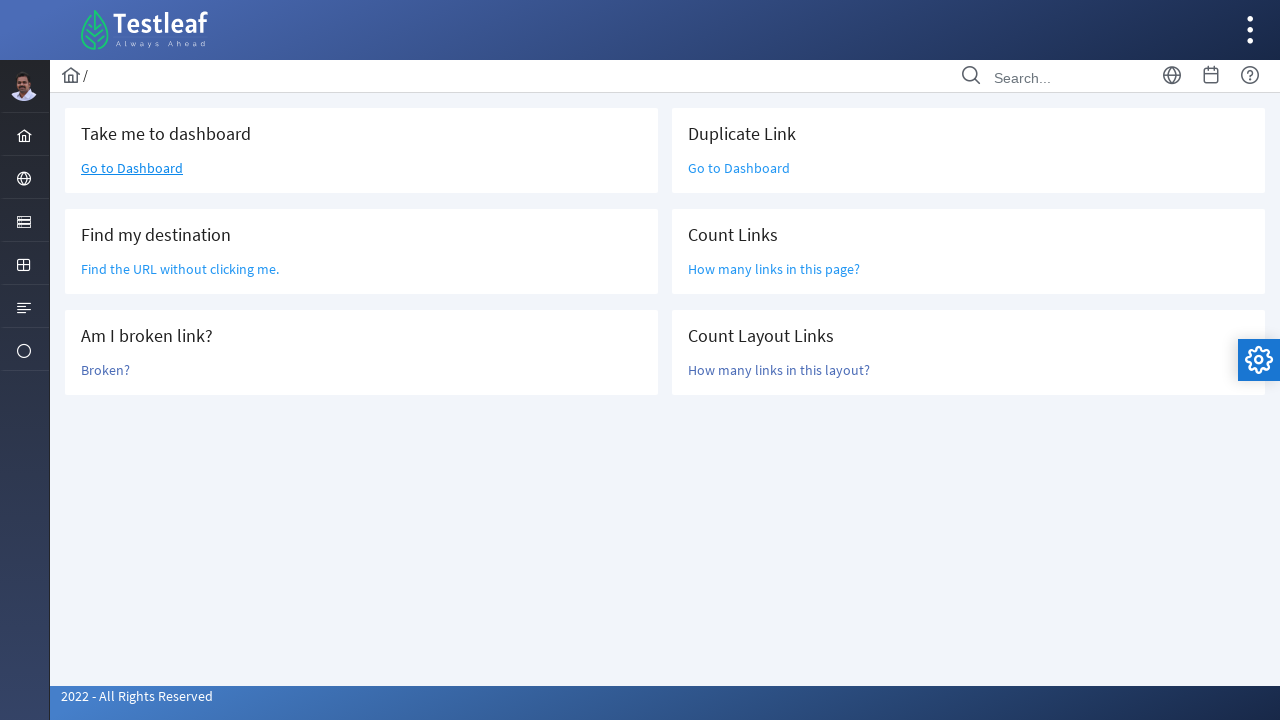

Counted all page links: 47 total links found
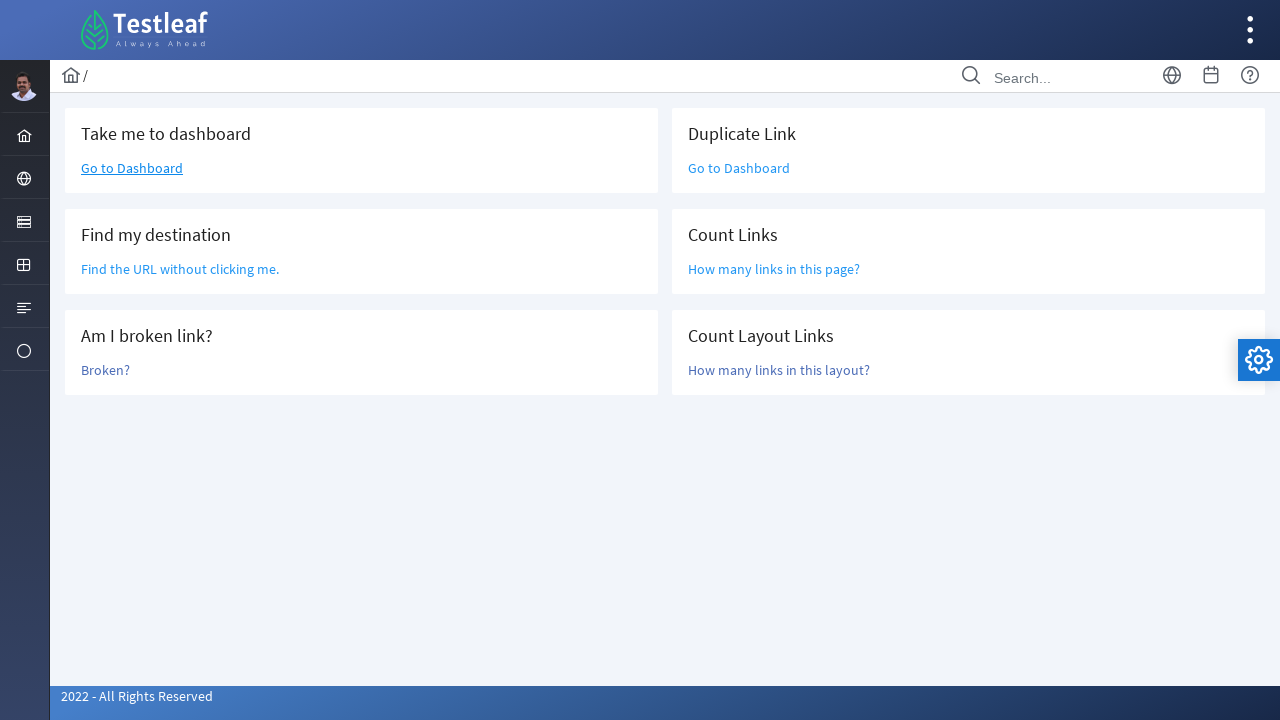

Located main layout content element
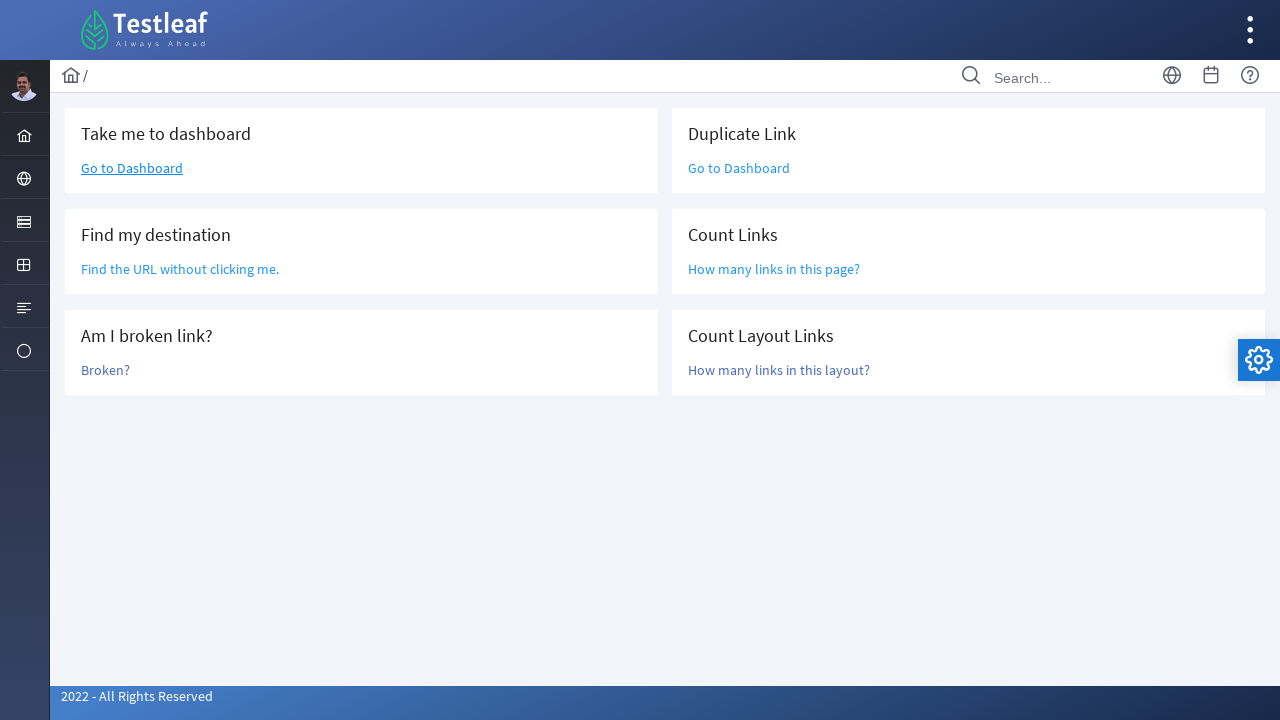

Counted layout links: 6 links in main layout
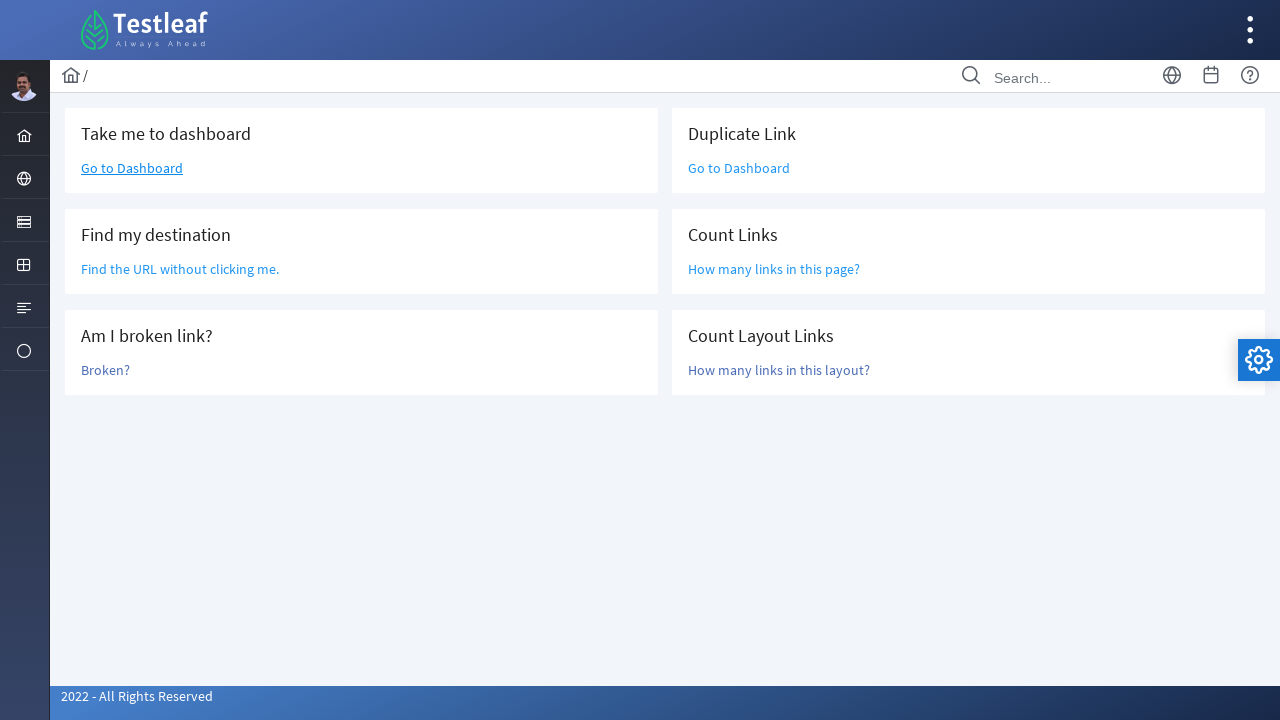

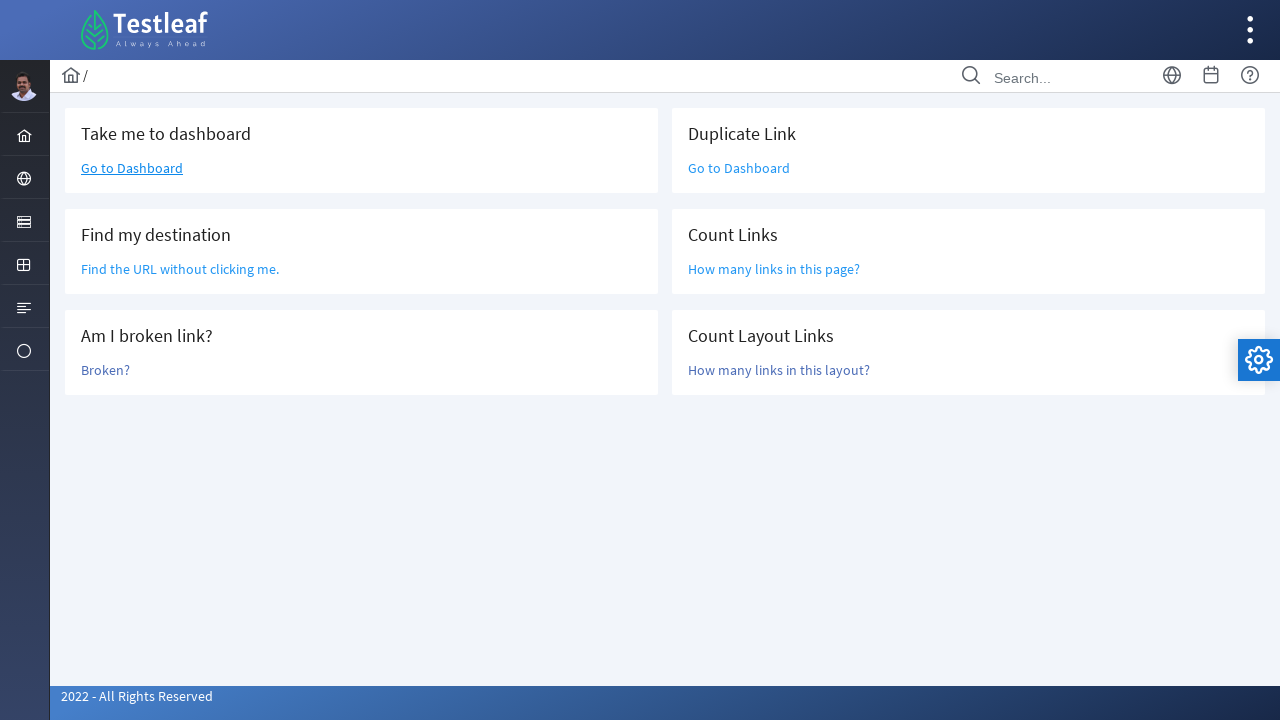